Tests adding a "Java" task to the todo list and verifies it was added successfully

Starting URL: https://lambdatest.github.io/sample-todo-app/

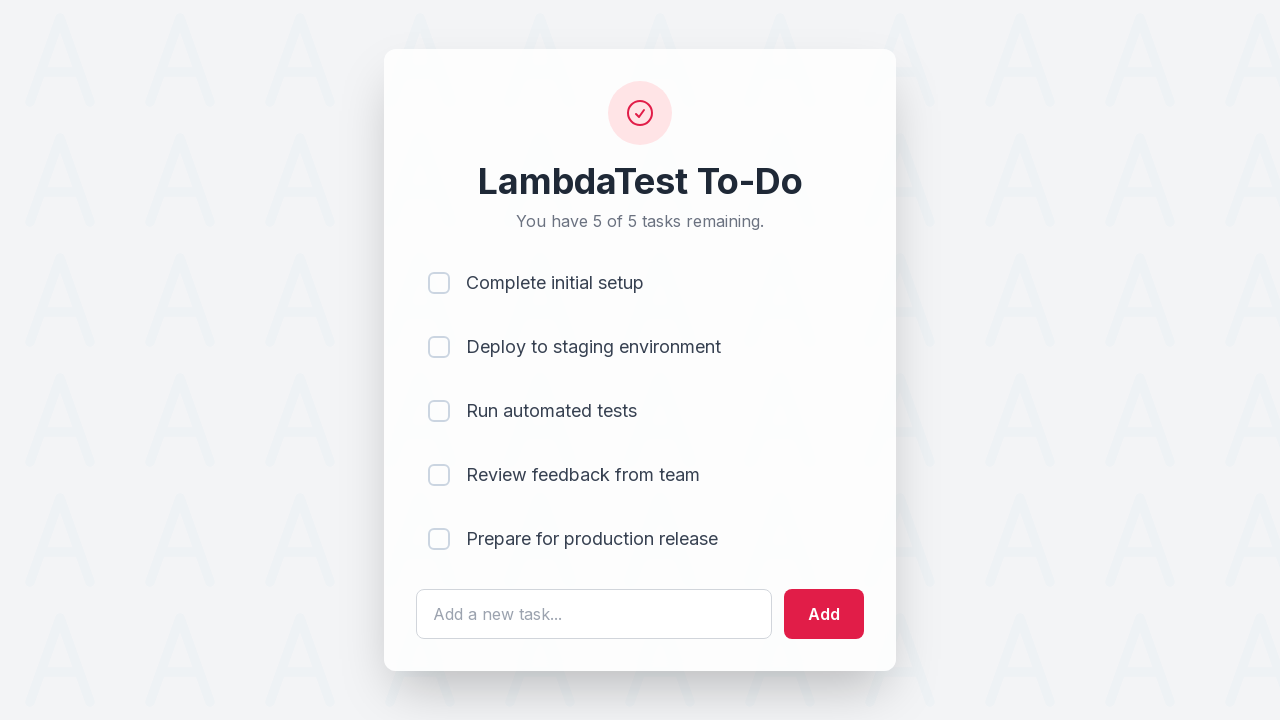

Filled input field with 'Java' on form input[type='text']
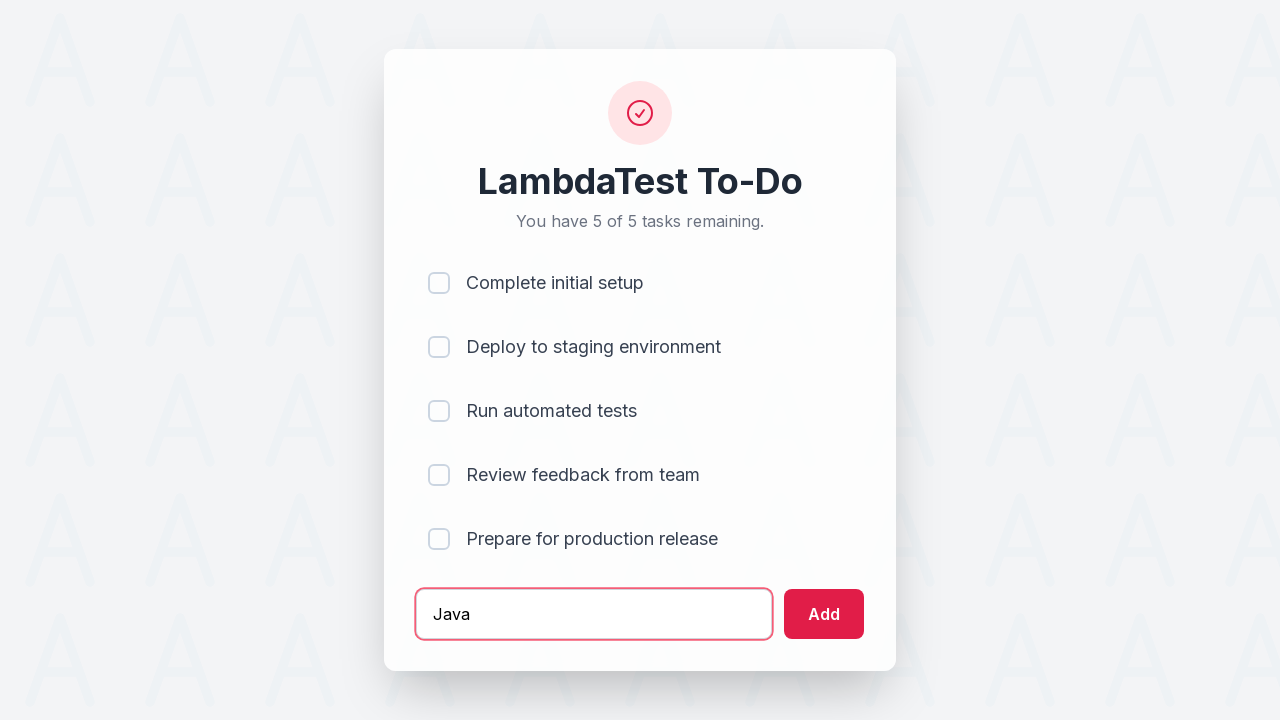

Clicked add button to create task at (824, 614) on #addbutton
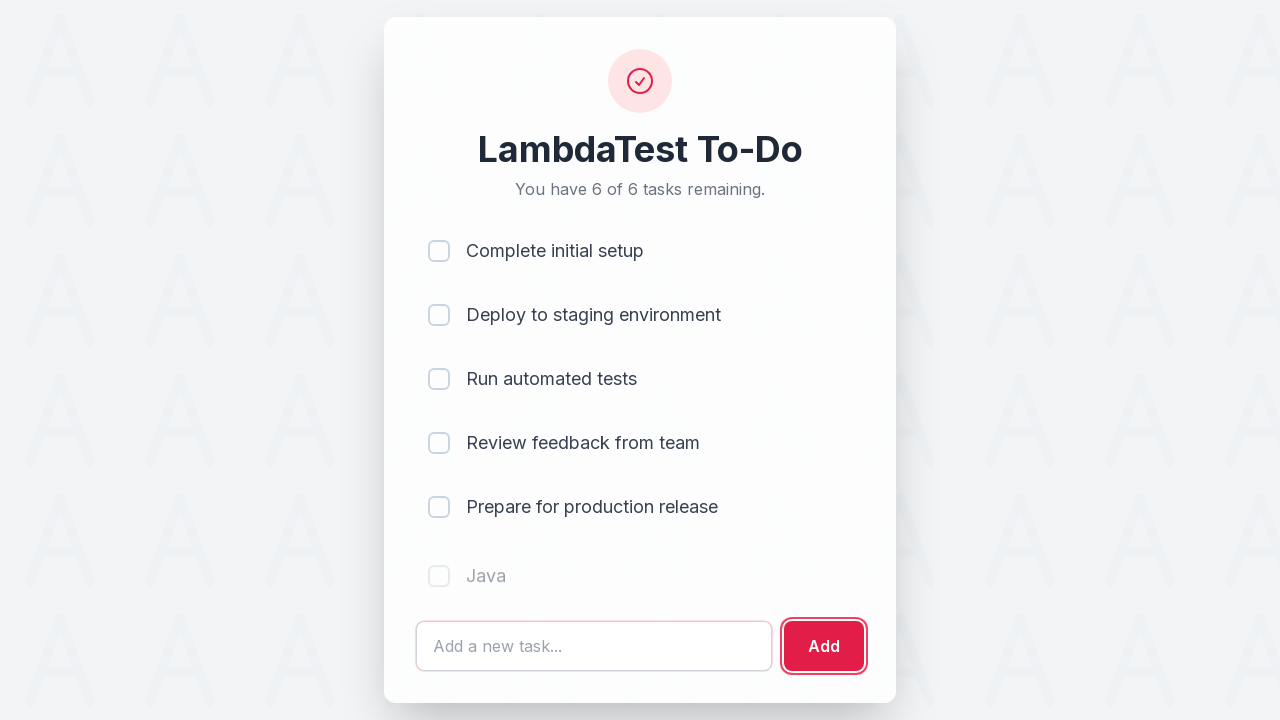

Verified Java task was added to the todo list
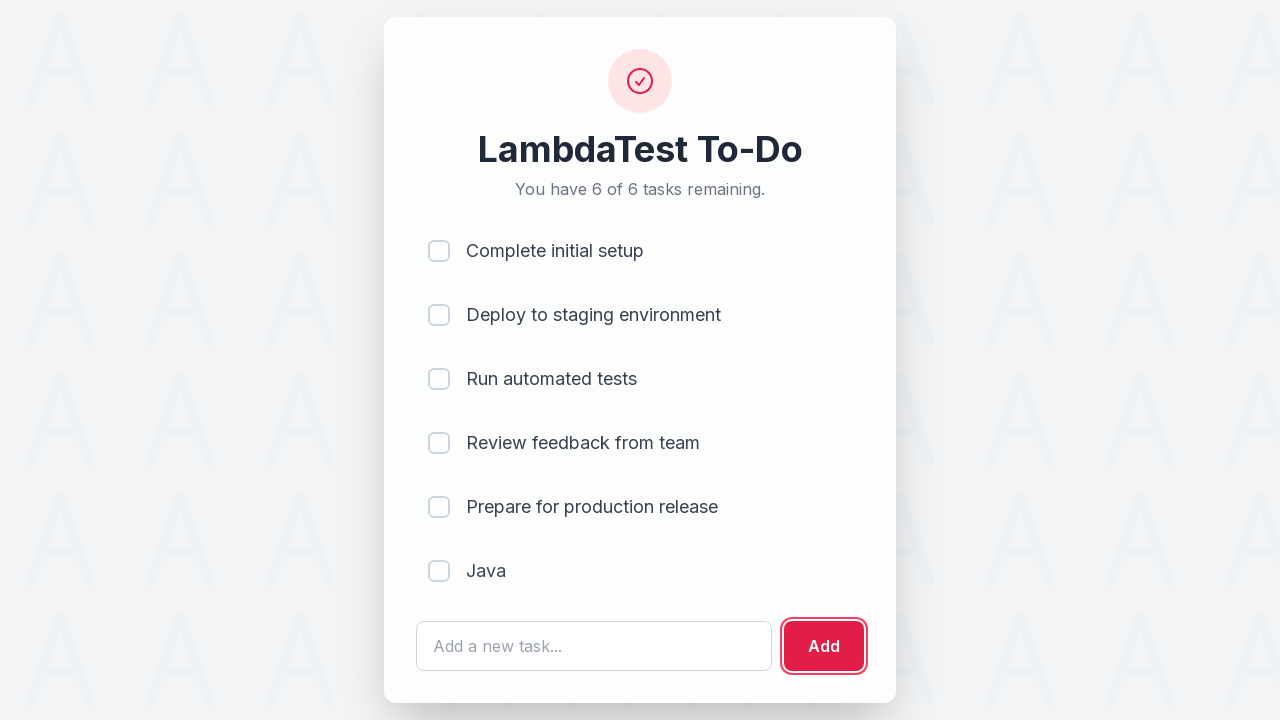

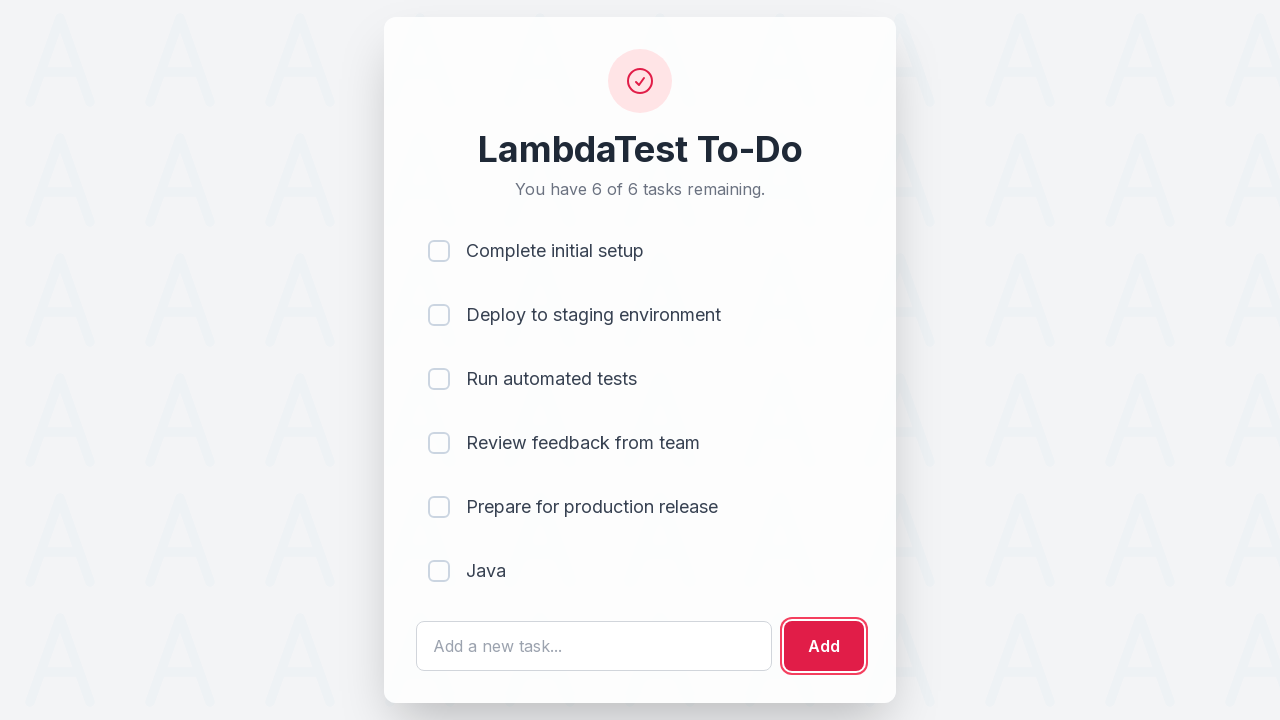